Tests a student session entry flow by entering a student name in a bootbox dialog and clicking OK, then simulating Tab and Enter key presses to navigate through media permission dialogs.

Starting URL: https://live.monetanalytics.com/stu_proc/student.html#

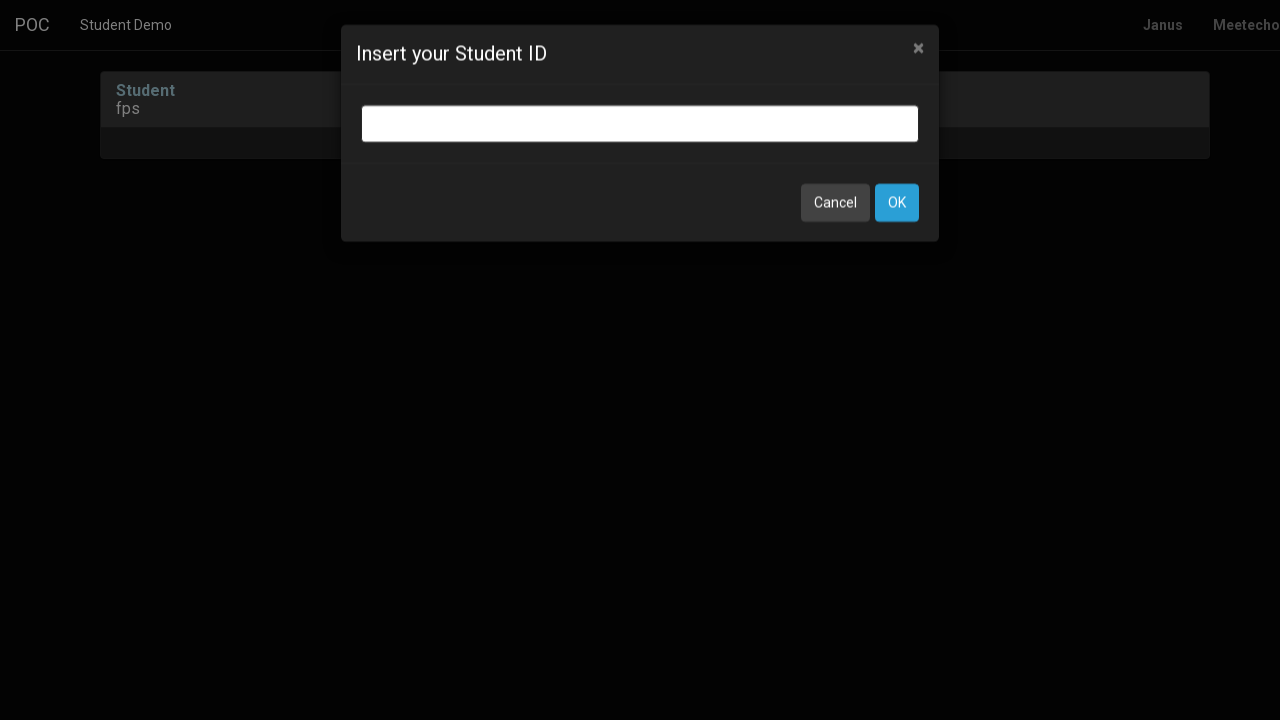

Bootbox input dialog appeared
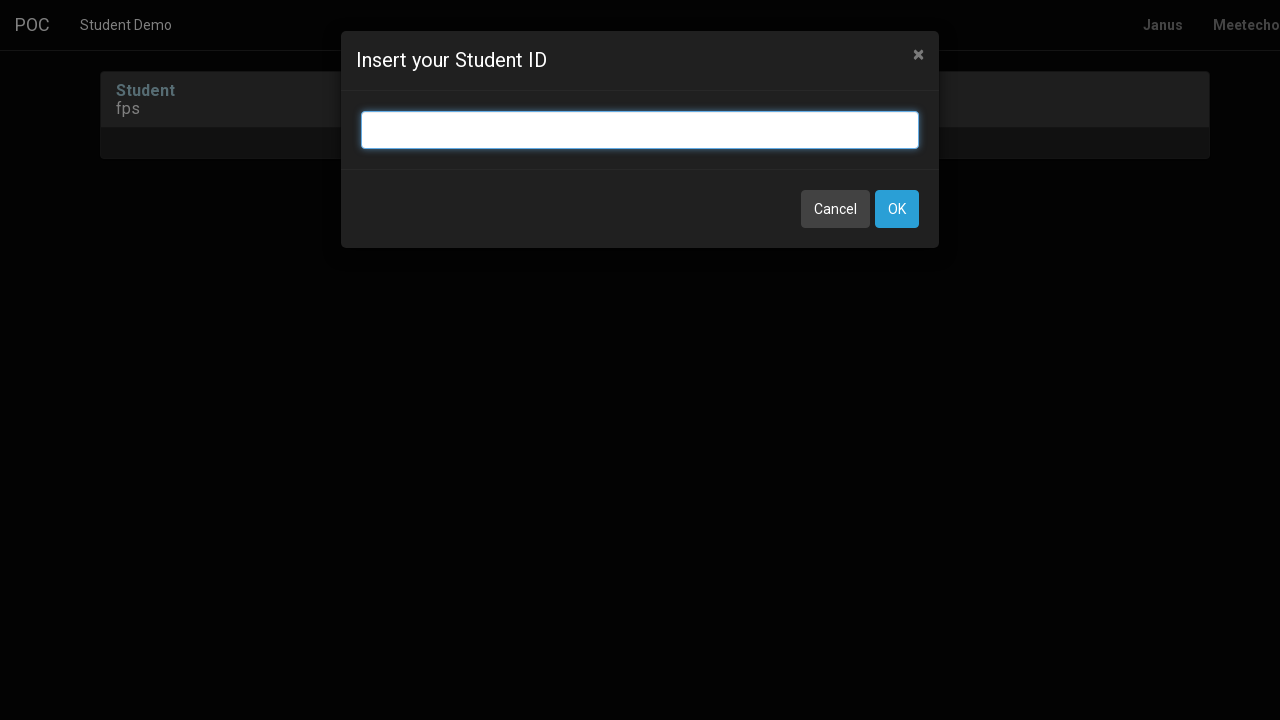

Entered student name 'Student-85' in bootbox dialog on input.bootbox-input.bootbox-input-text.form-control
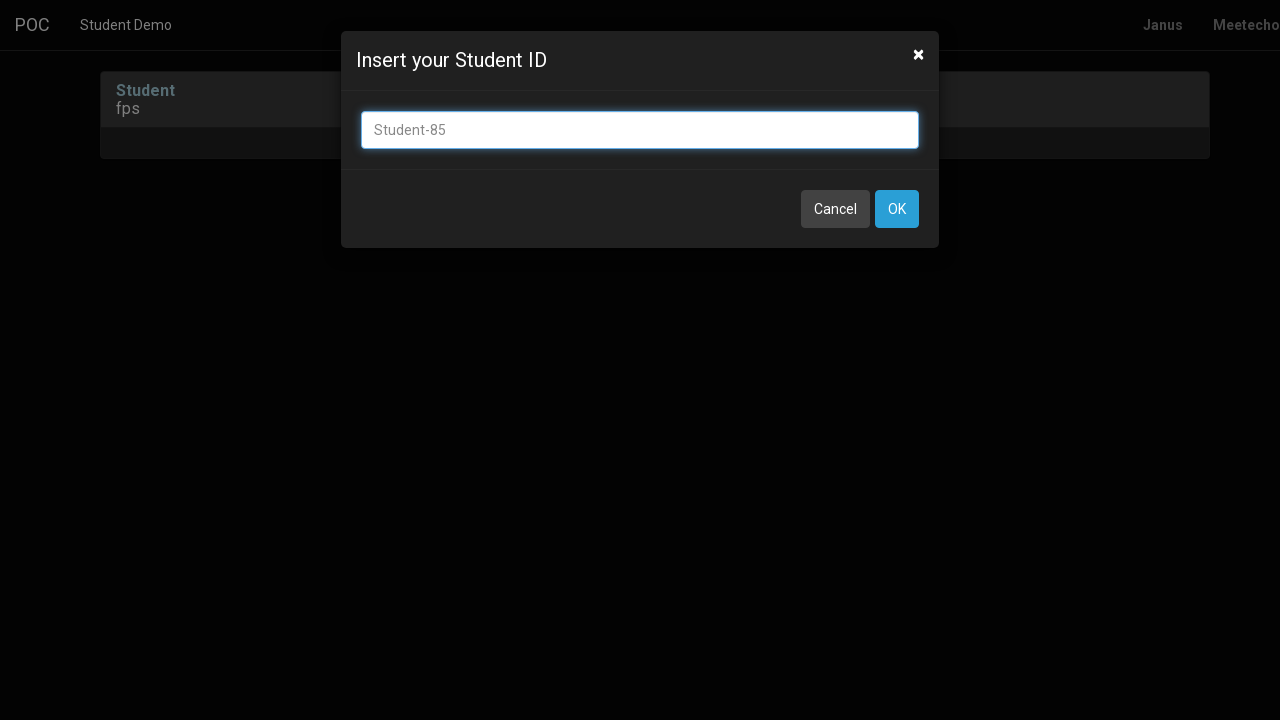

Clicked OK button to confirm student name at (897, 209) on button:has-text('OK')
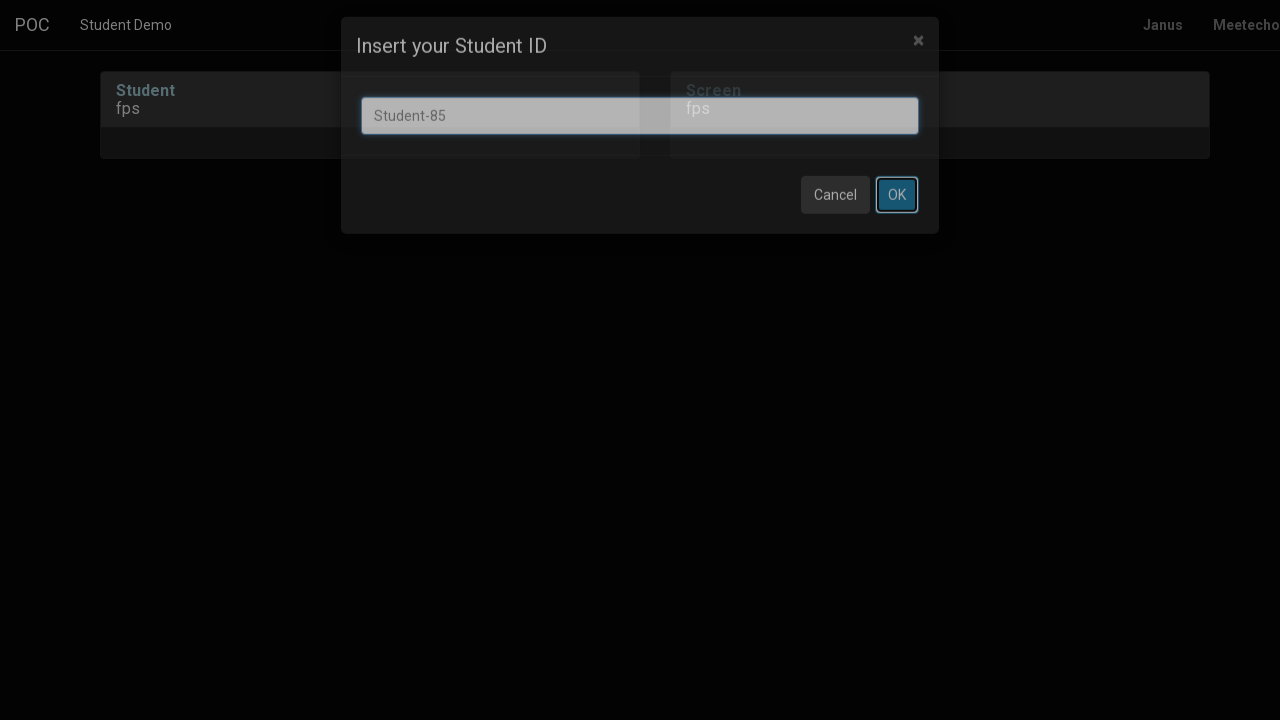

Waited 8 seconds for page to process
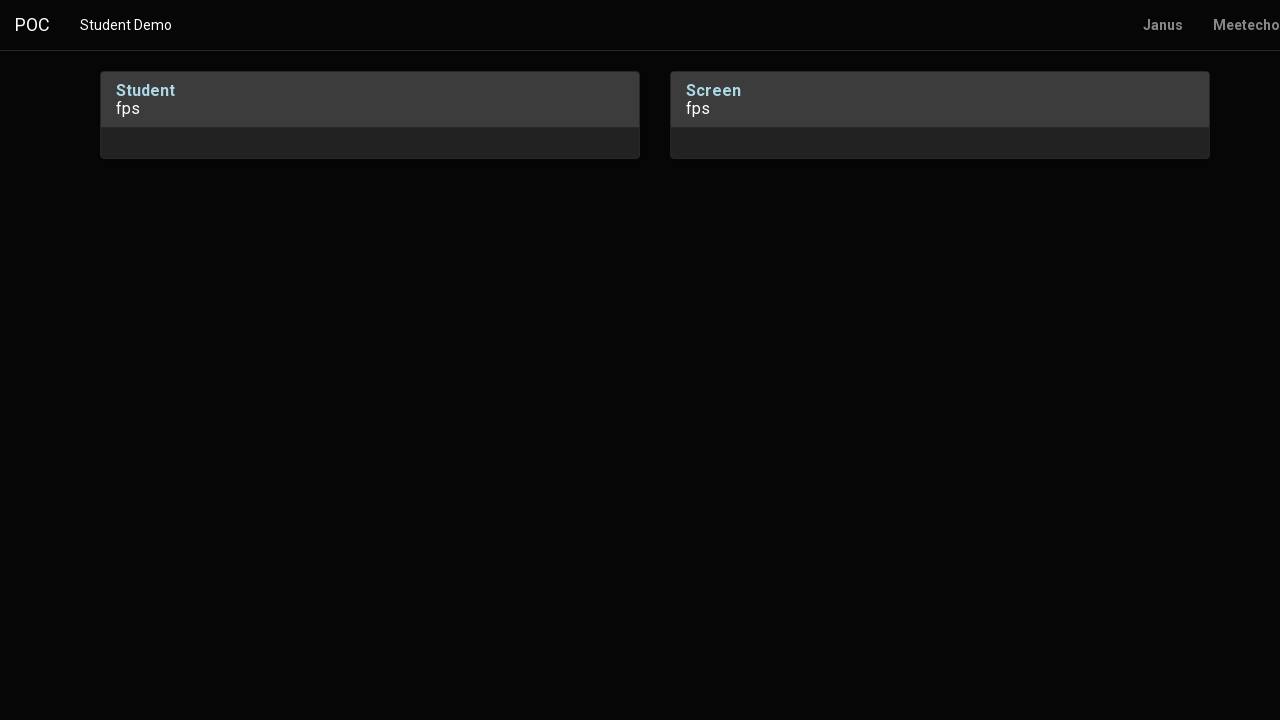

Pressed Tab key to navigate media permission dialog
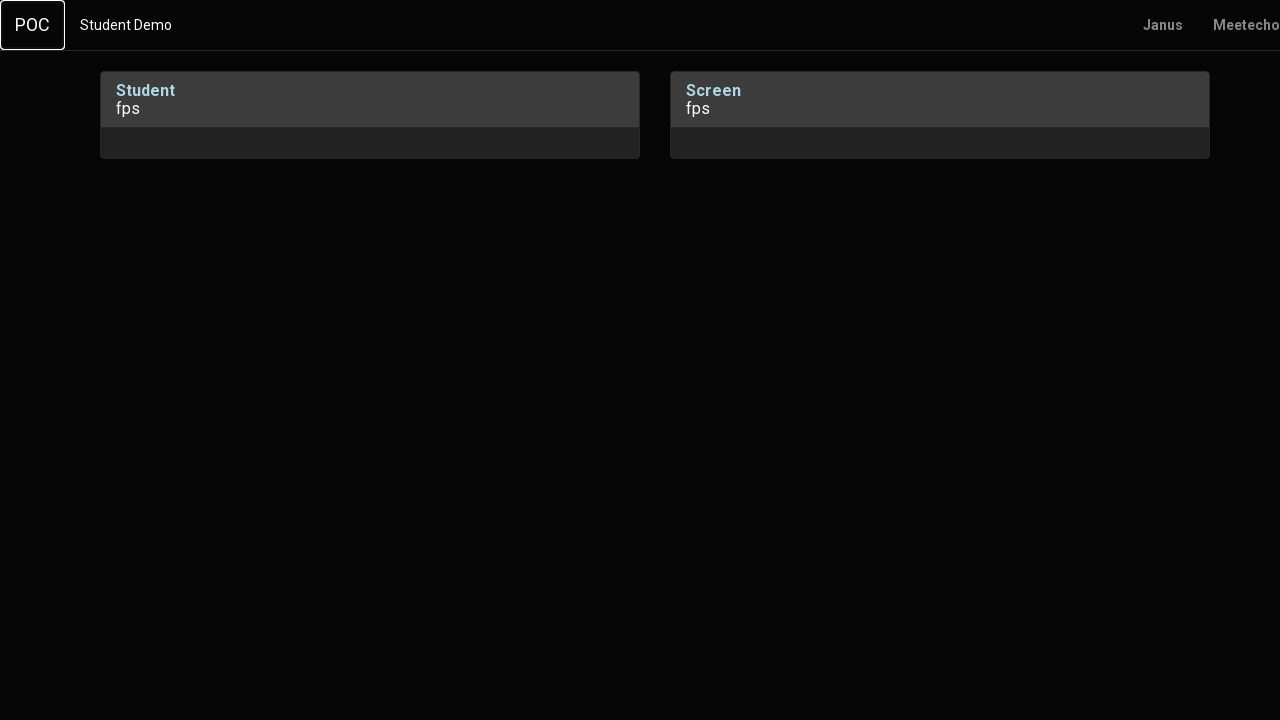

Waited 1 second
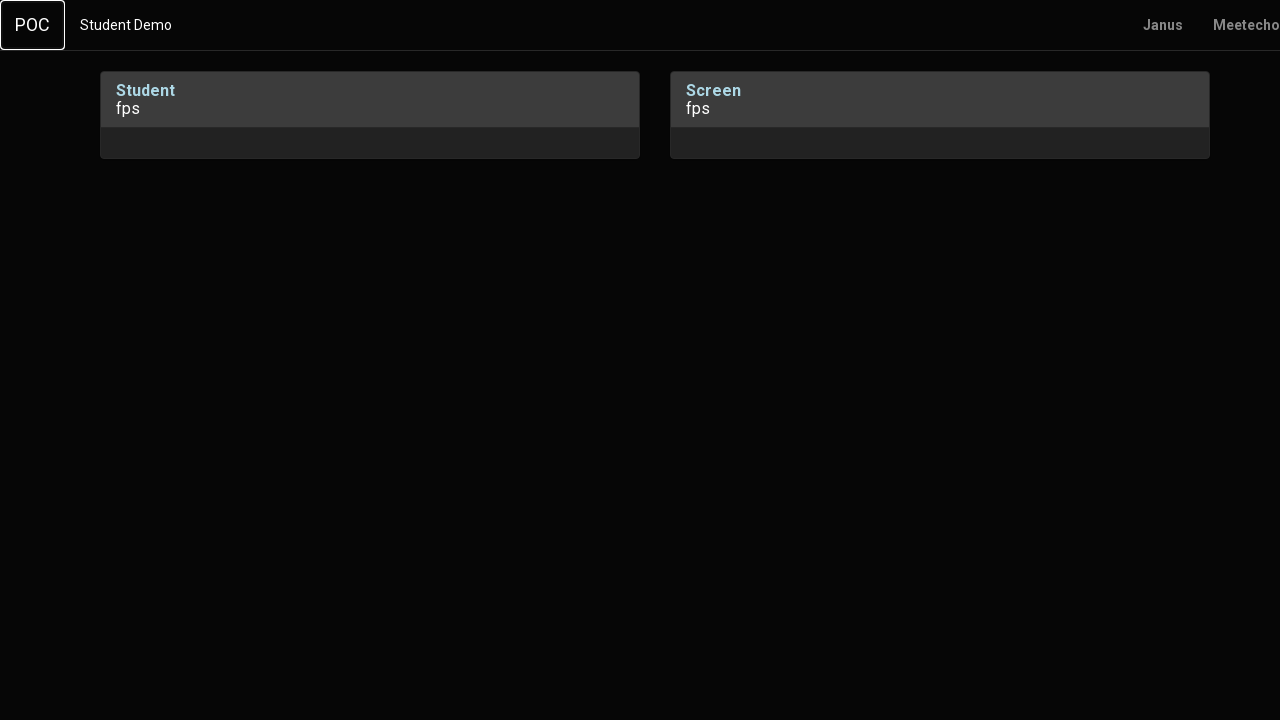

Pressed Enter key to confirm first media permission
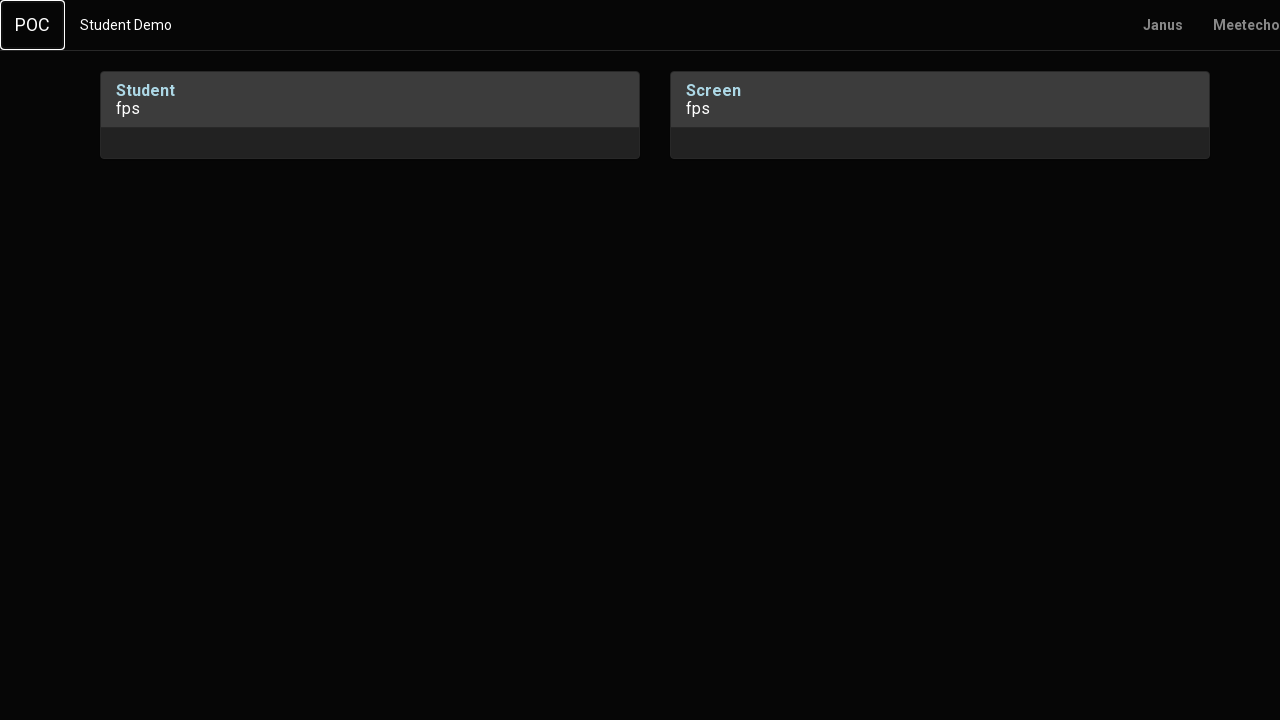

Waited 2 seconds for dialog transition
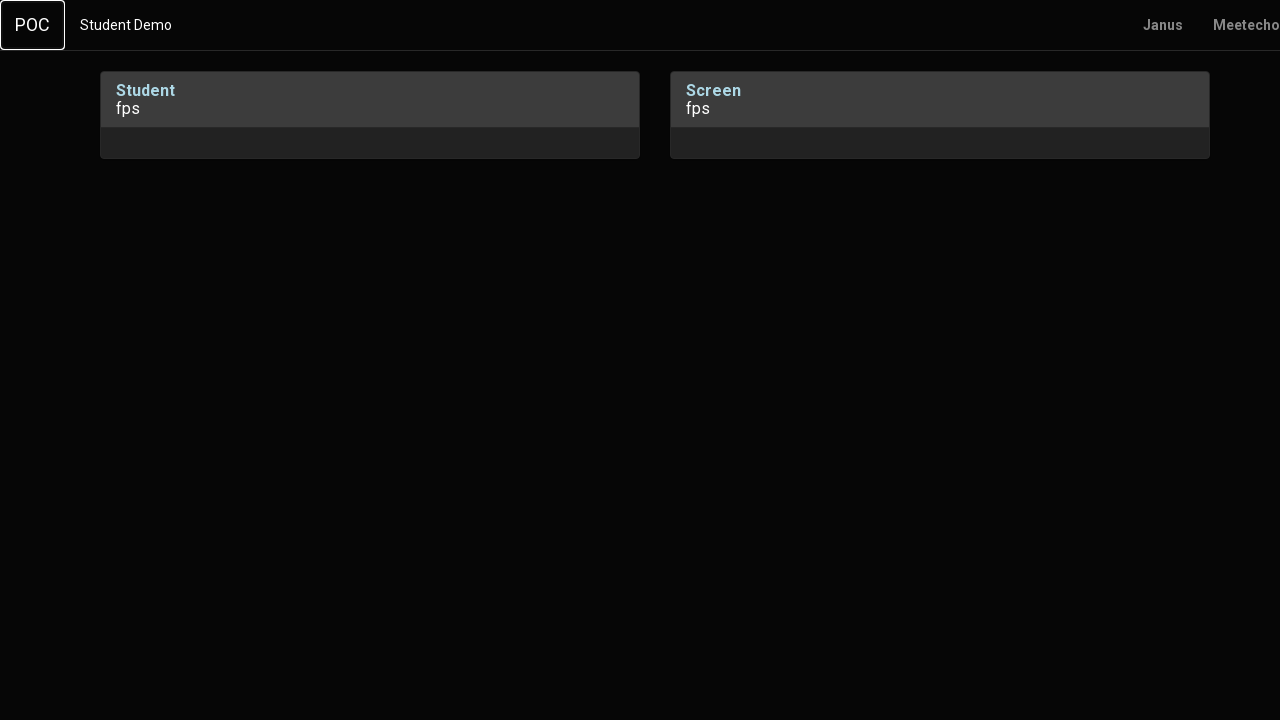

Pressed Tab key to navigate next dialog
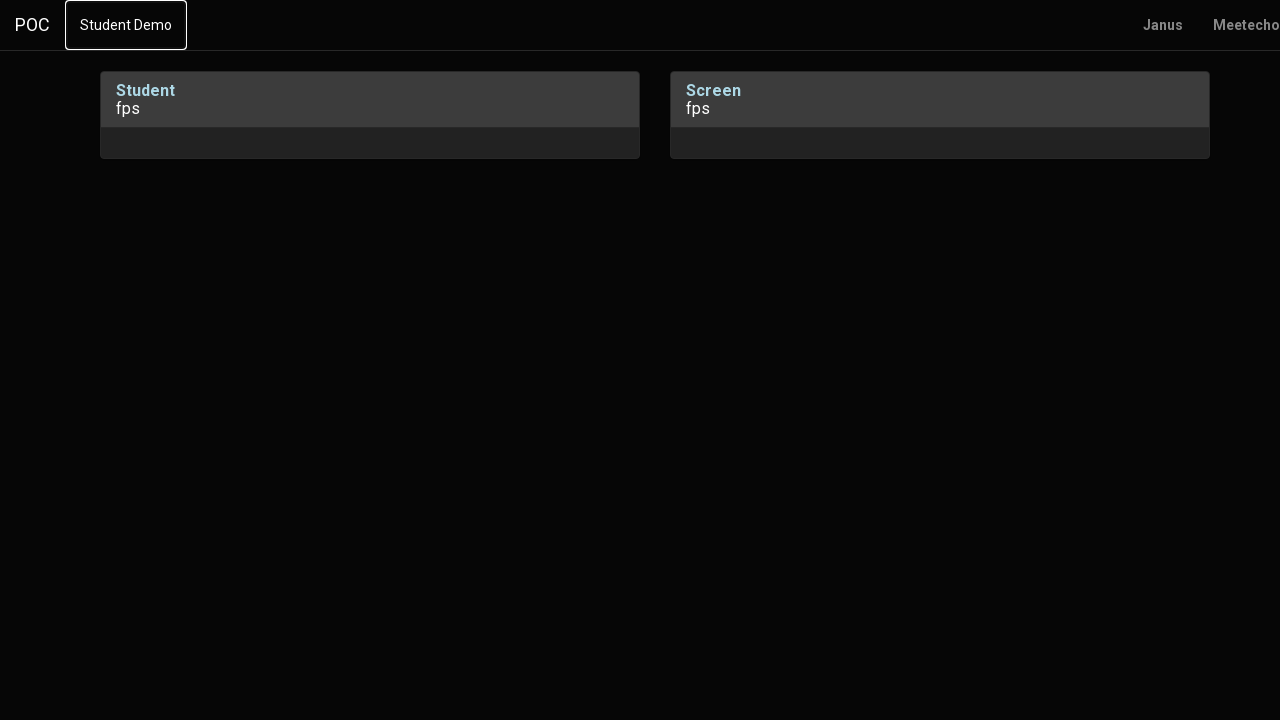

Waited 1 second
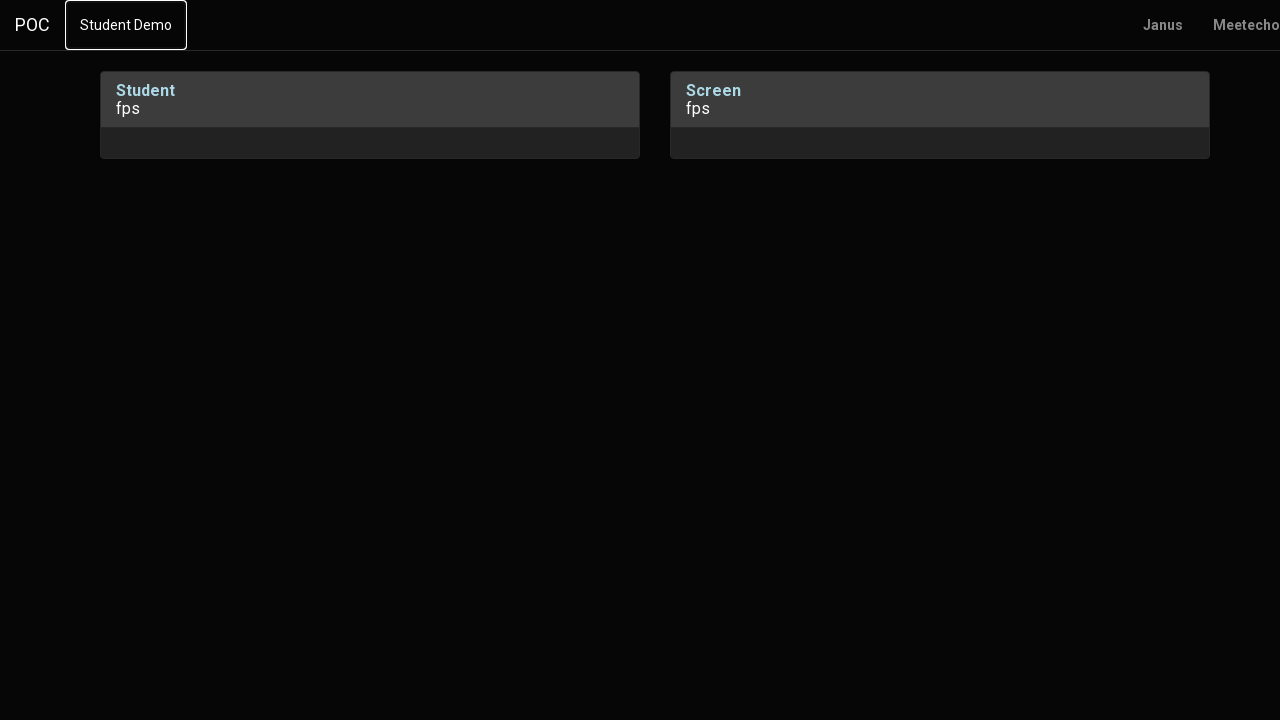

Pressed Tab key again to navigate dialog options
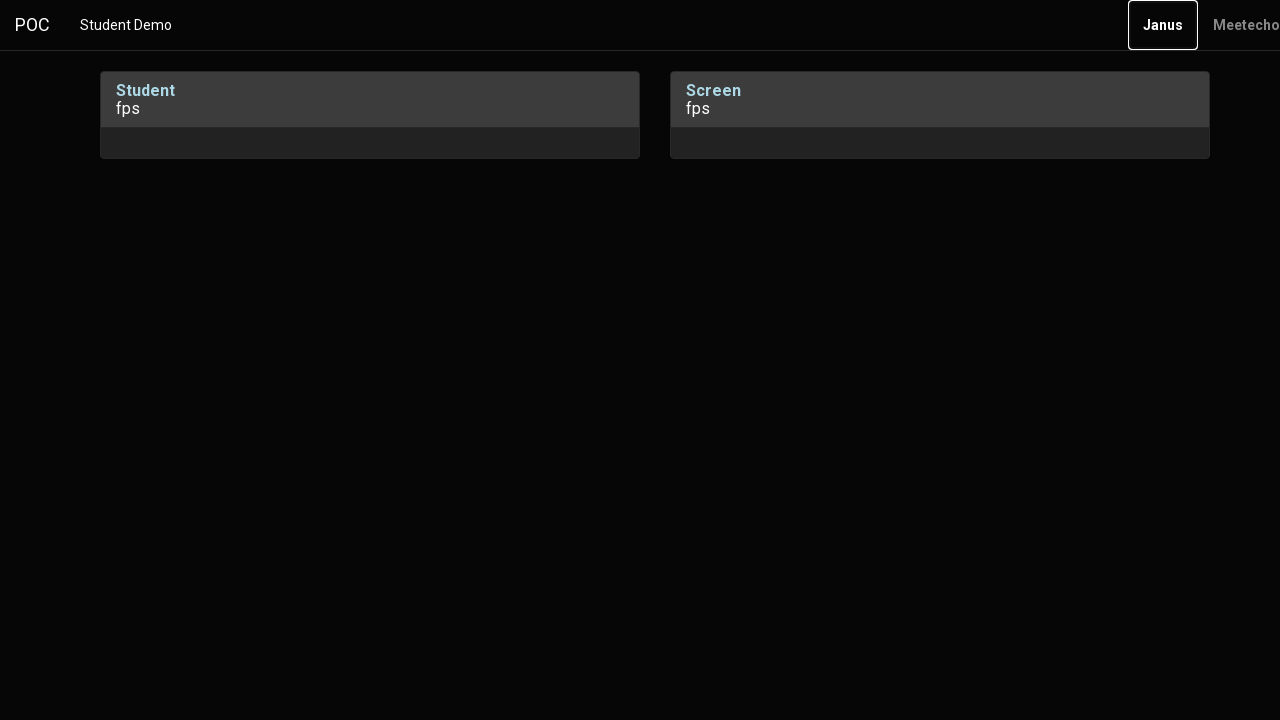

Waited 2 seconds for dialog update
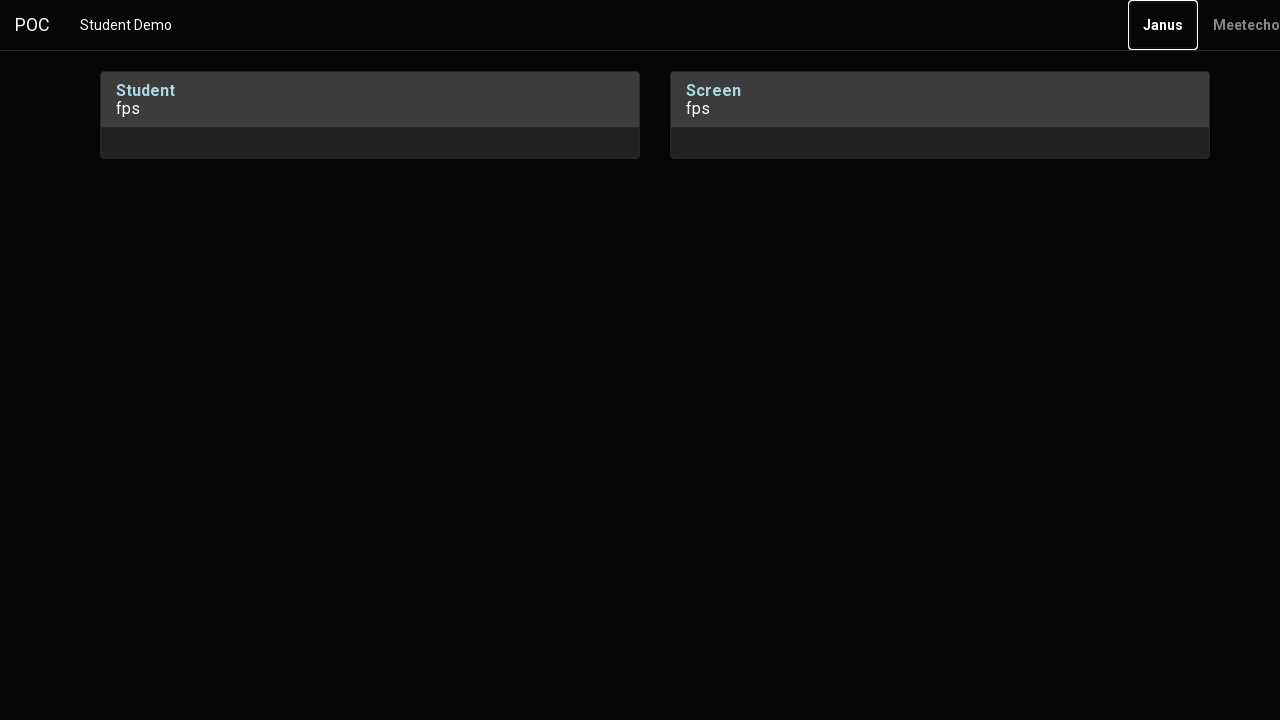

Pressed Enter key to confirm second media permission
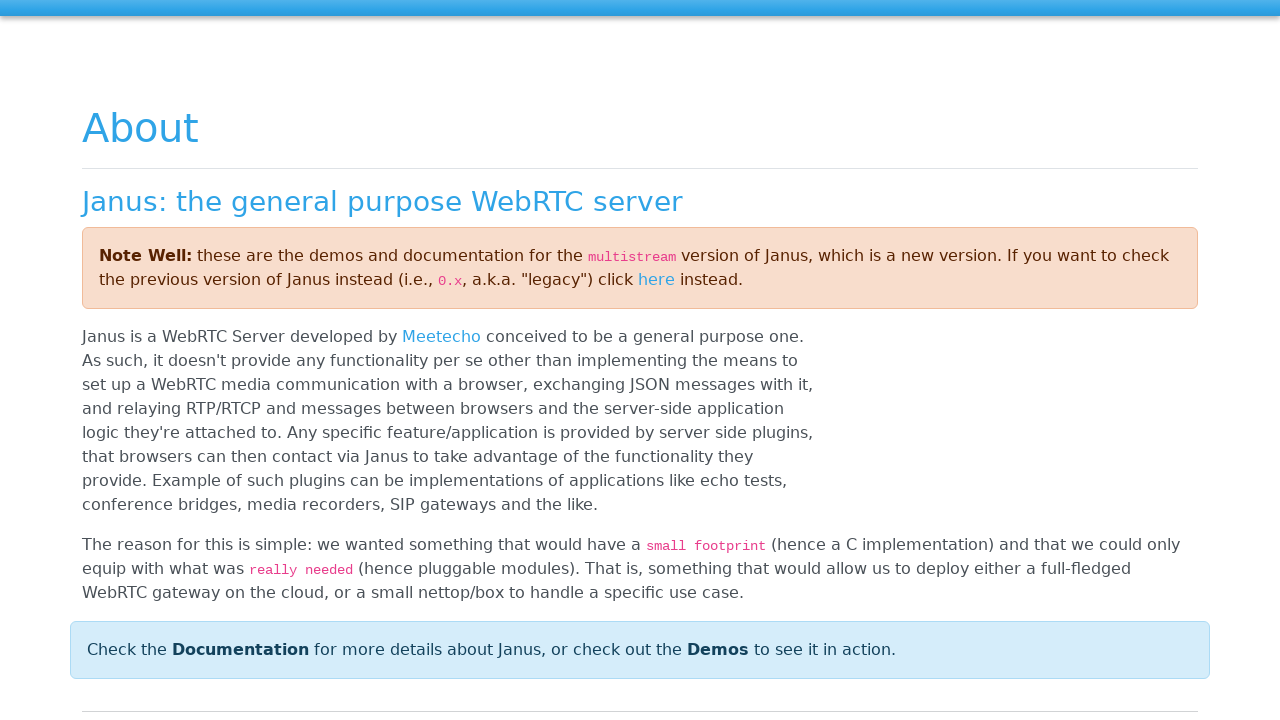

Waited 5 seconds for student session to initialize
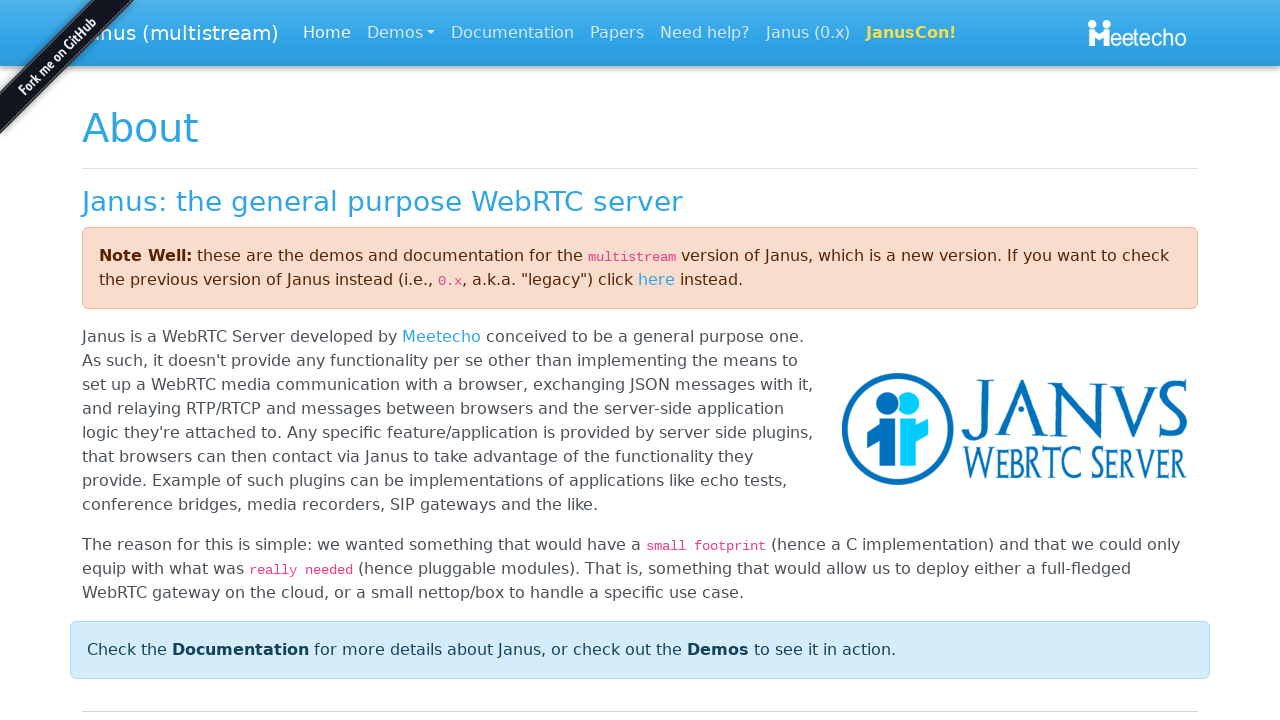

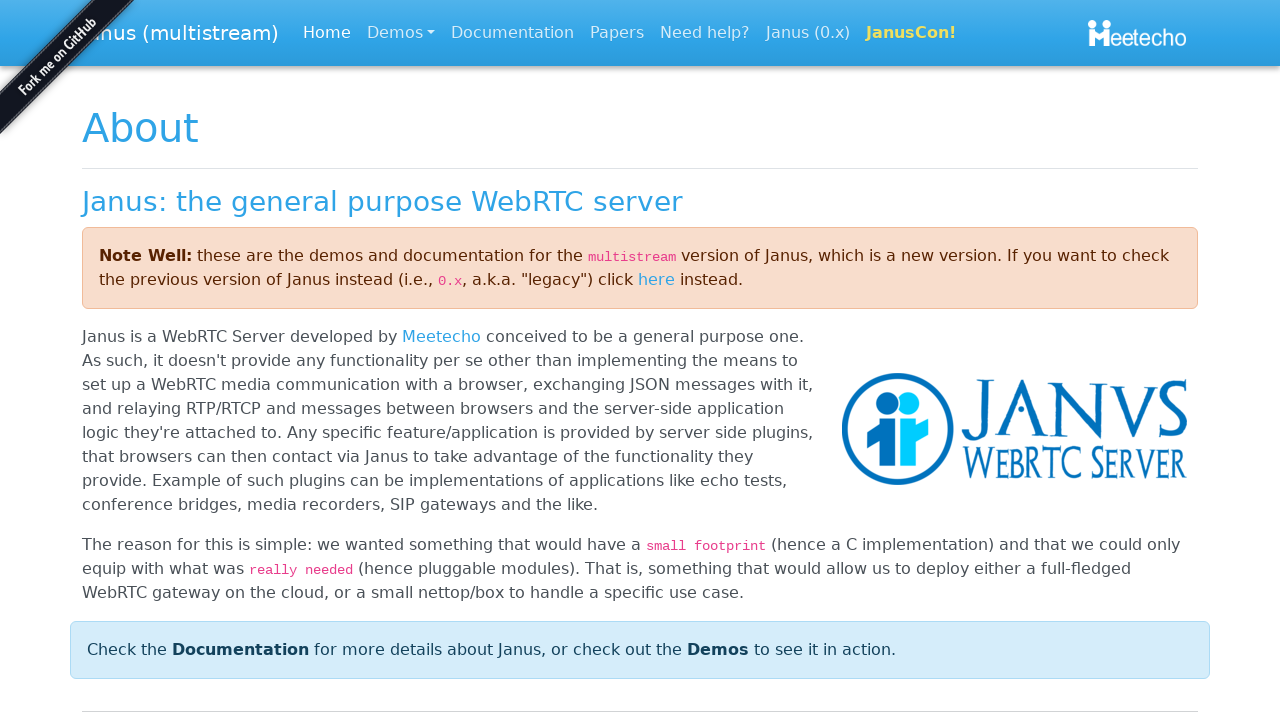